Tests SpiceJet flight booking interface by selecting currency, adding passengers of different types, and selecting departure date

Starting URL: https://www.spicejet.com/

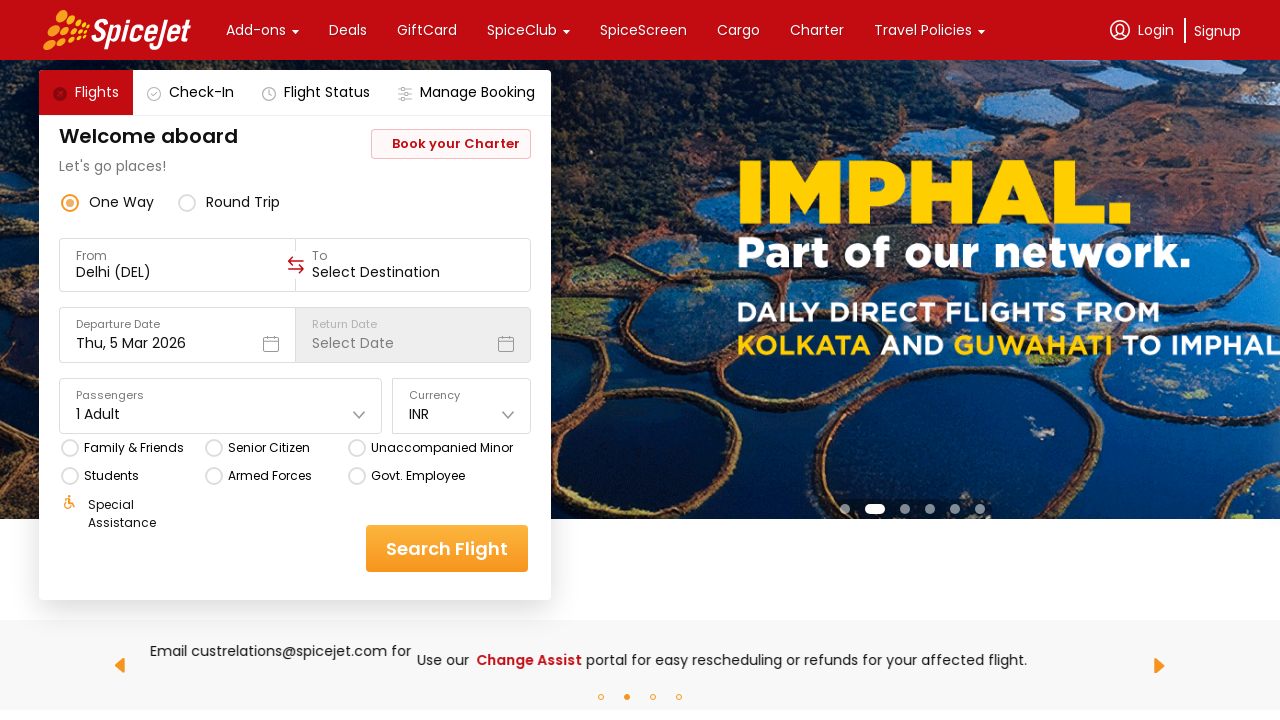

Clicked on Currency dropdown at (462, 396) on xpath=//div[text()='Currency']
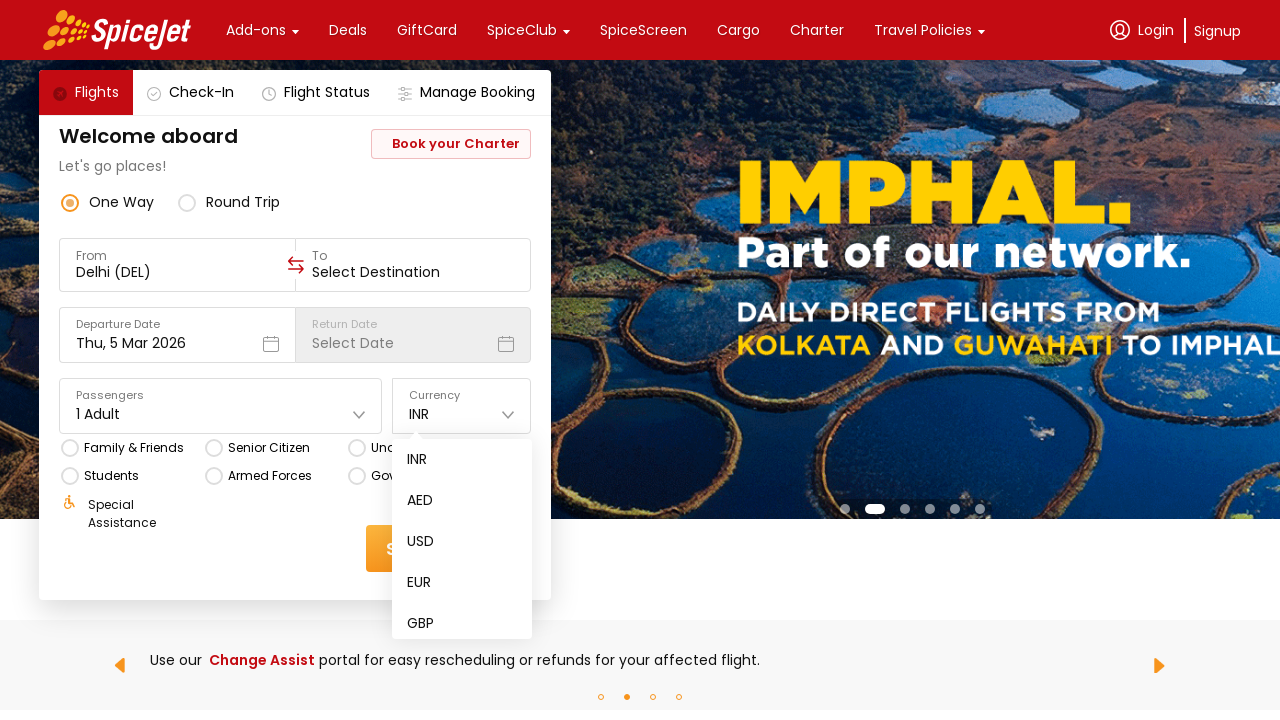

Selected EUR currency at (419, 582) on xpath=//div[text()='EUR']
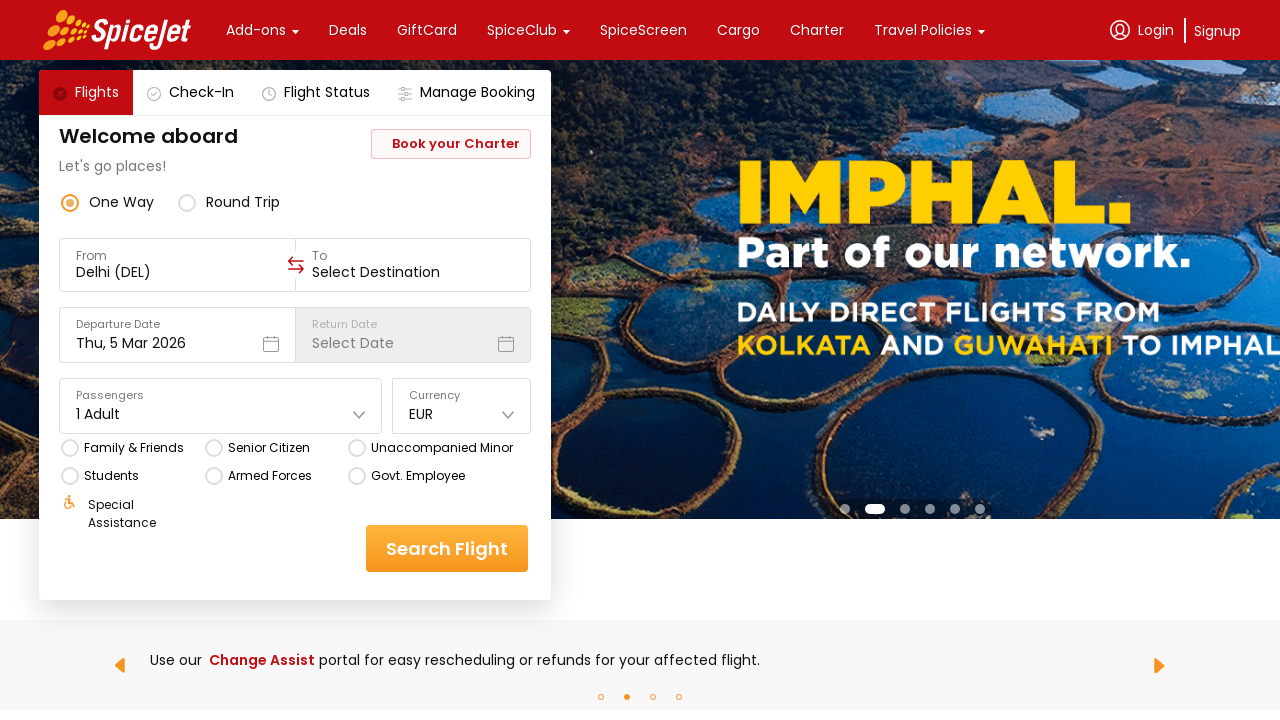

Opened Passengers dropdown at (221, 396) on xpath=//div[text()='Passengers']
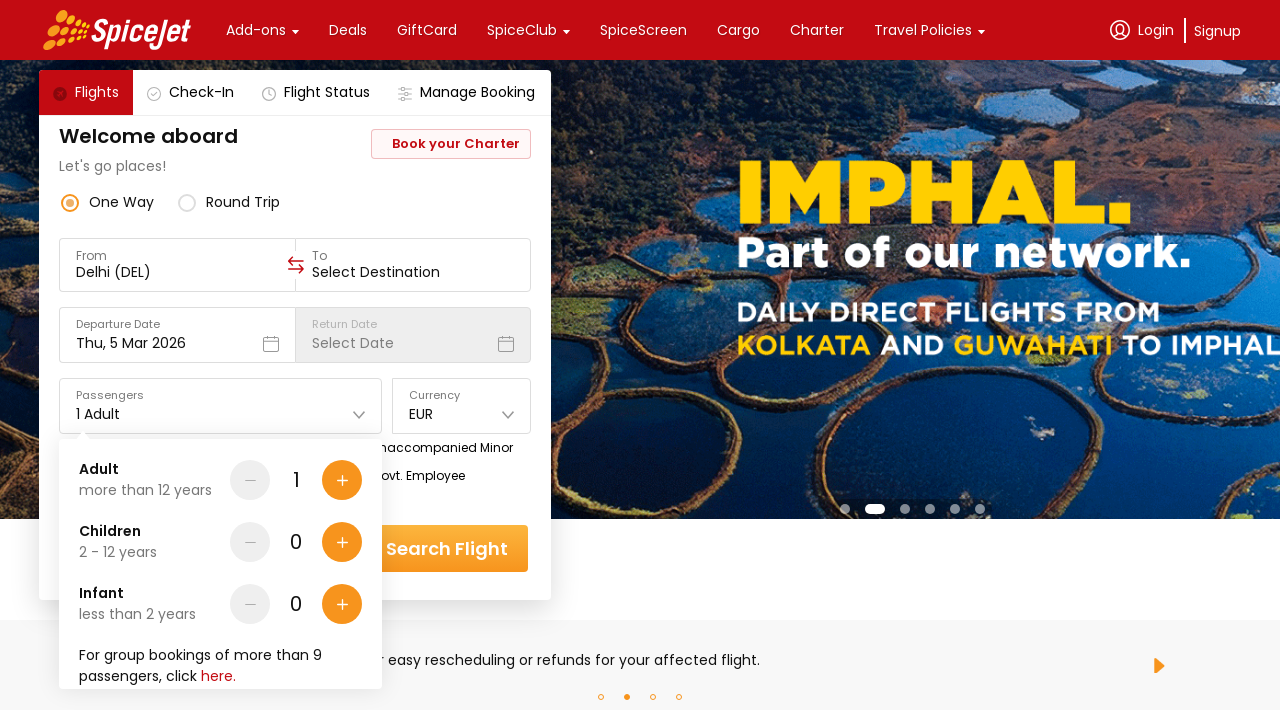

Added adult passenger 1 at (342, 480) on xpath=//div[@data-testid='Adult-testID-plus-one-cta']
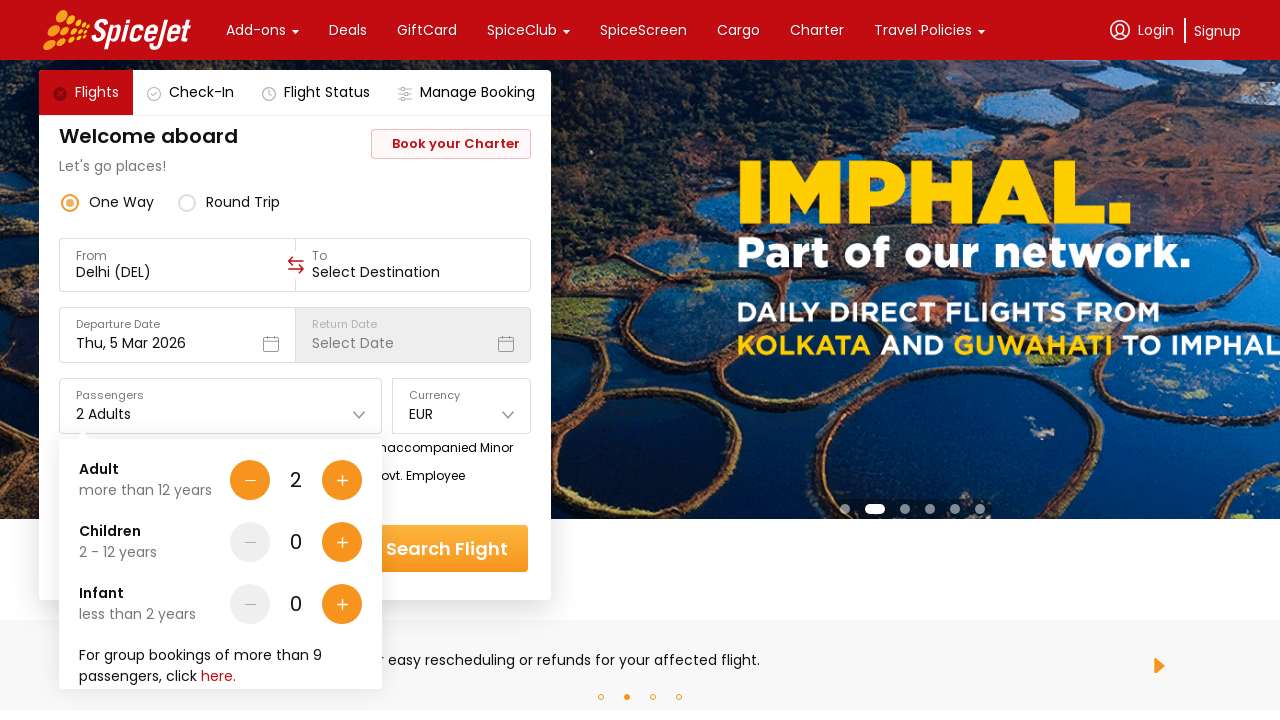

Waited 1 second between adult additions
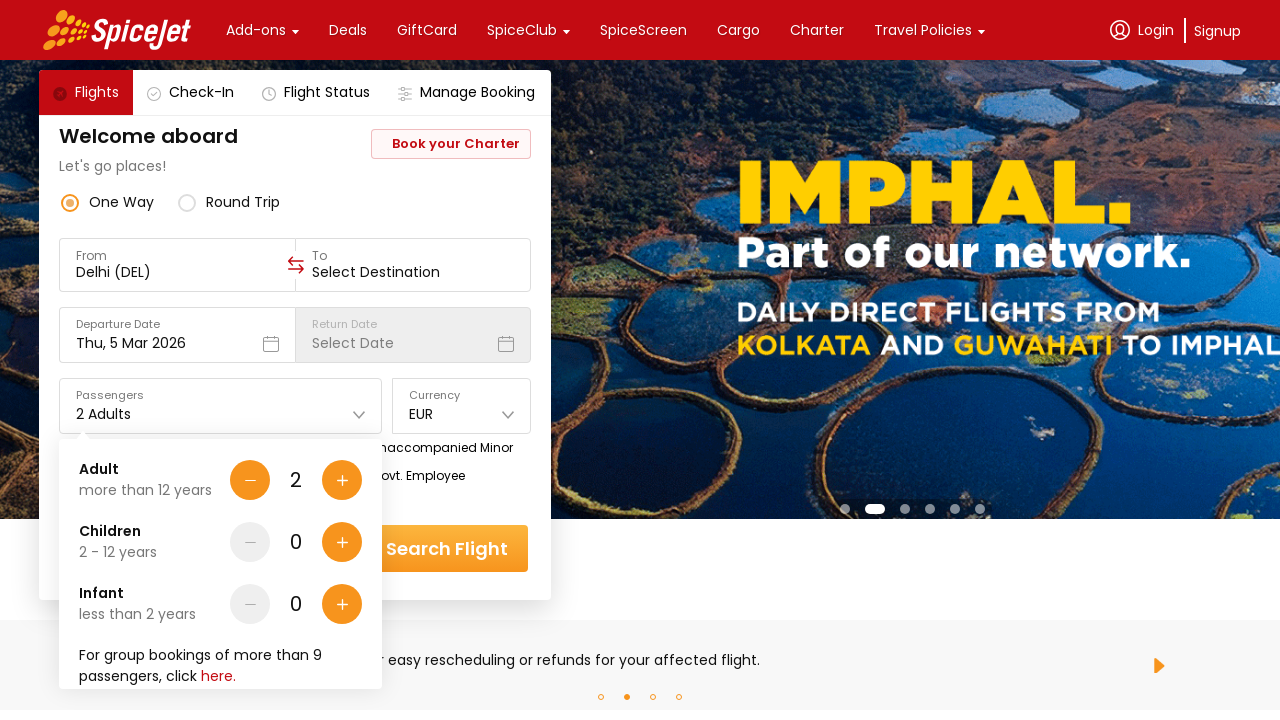

Added adult passenger 2 at (342, 480) on xpath=//div[@data-testid='Adult-testID-plus-one-cta']
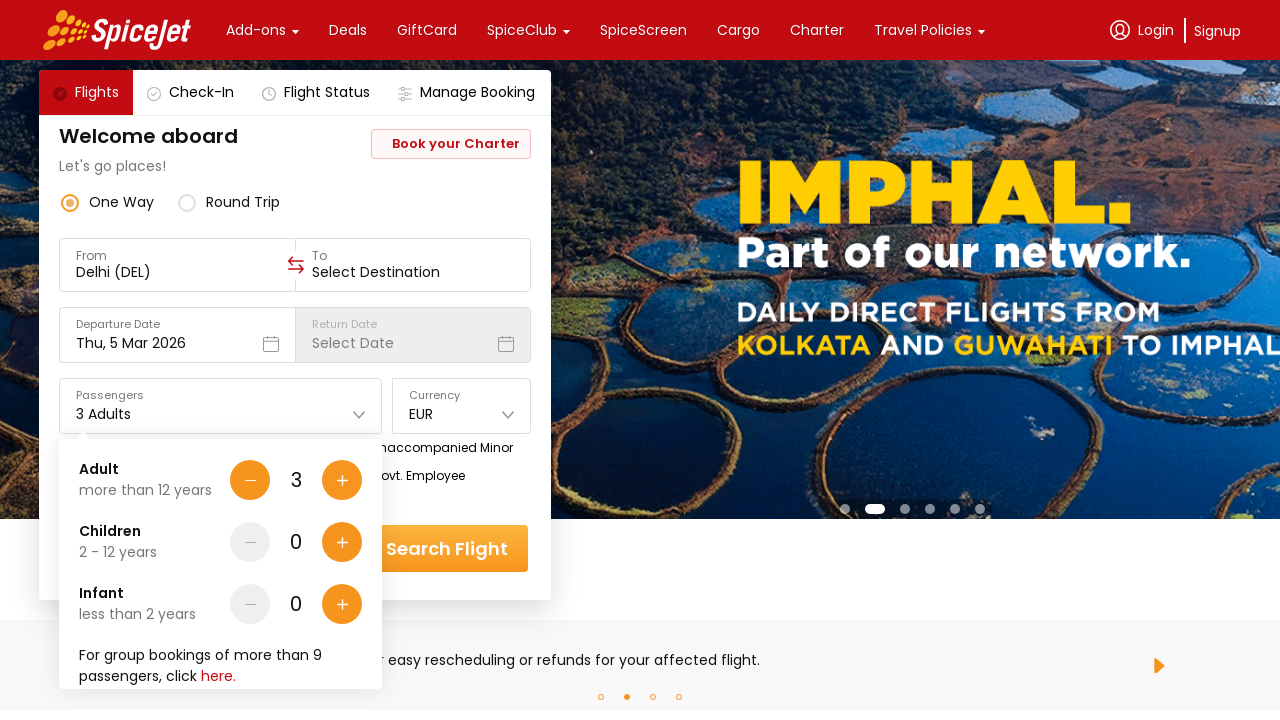

Waited 1 second between adult additions
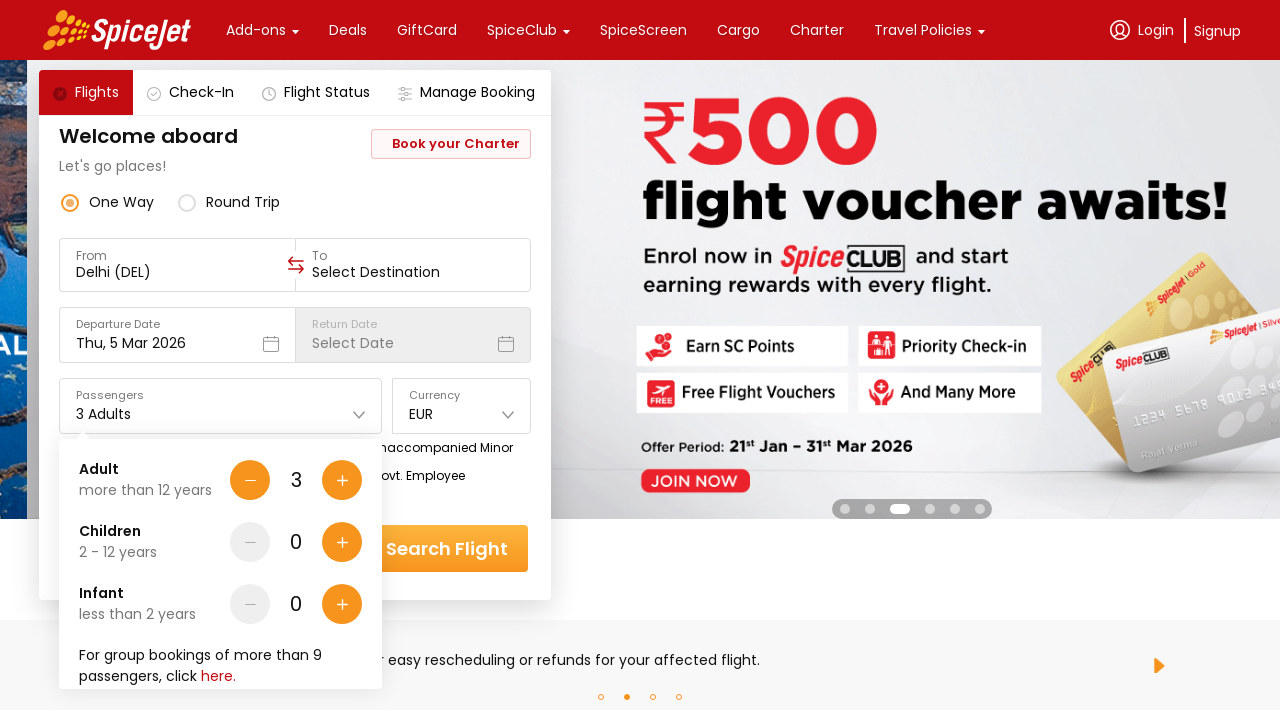

Added adult passenger 3 at (342, 480) on xpath=//div[@data-testid='Adult-testID-plus-one-cta']
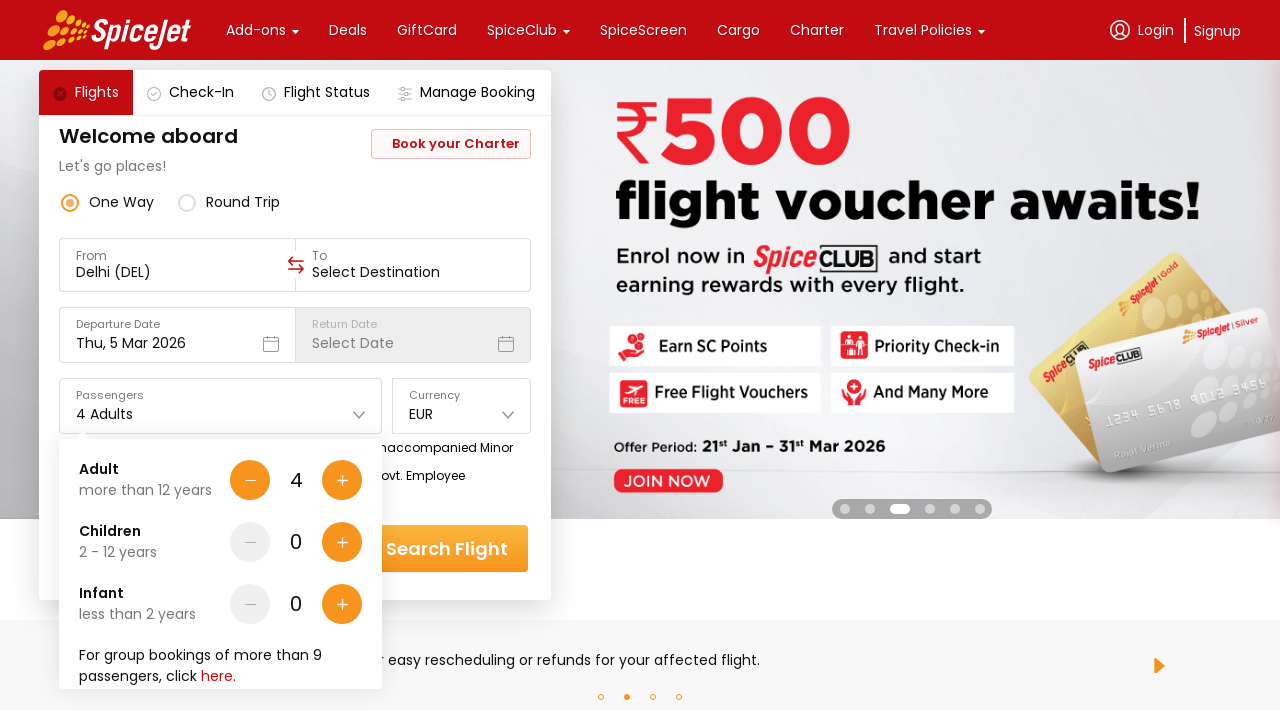

Waited 1 second between adult additions
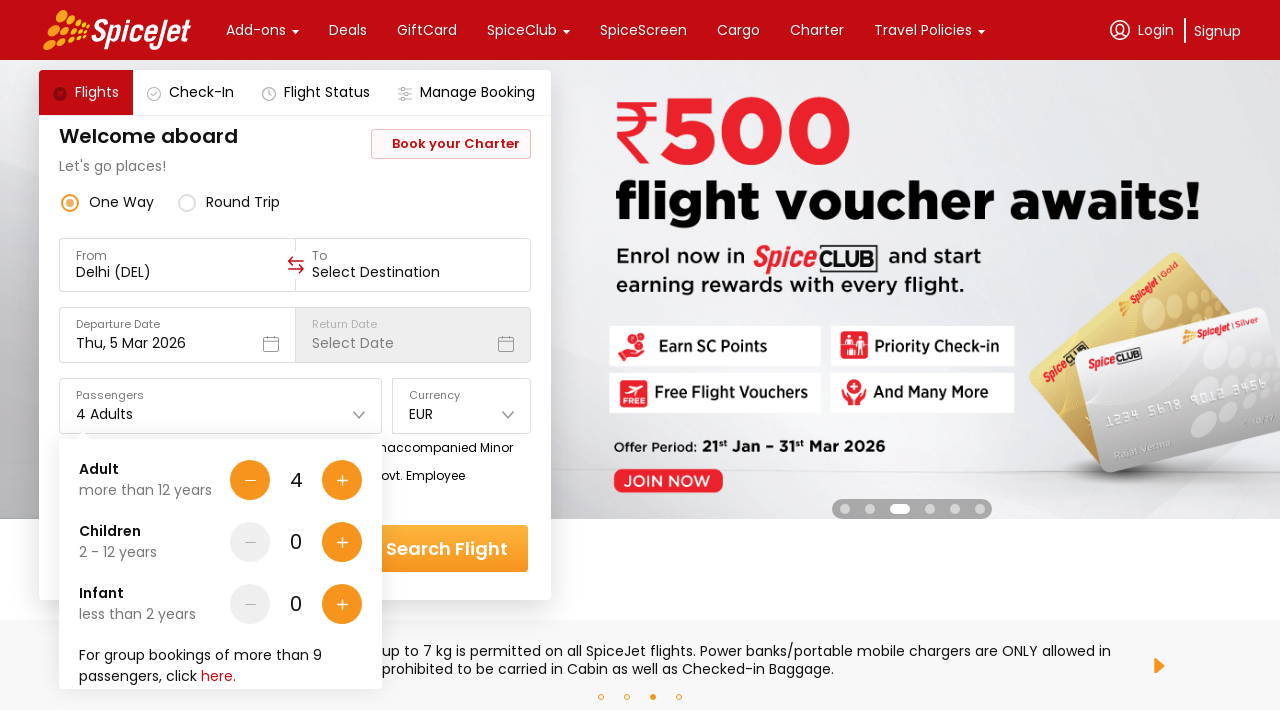

Added adult passenger 4 at (342, 480) on xpath=//div[@data-testid='Adult-testID-plus-one-cta']
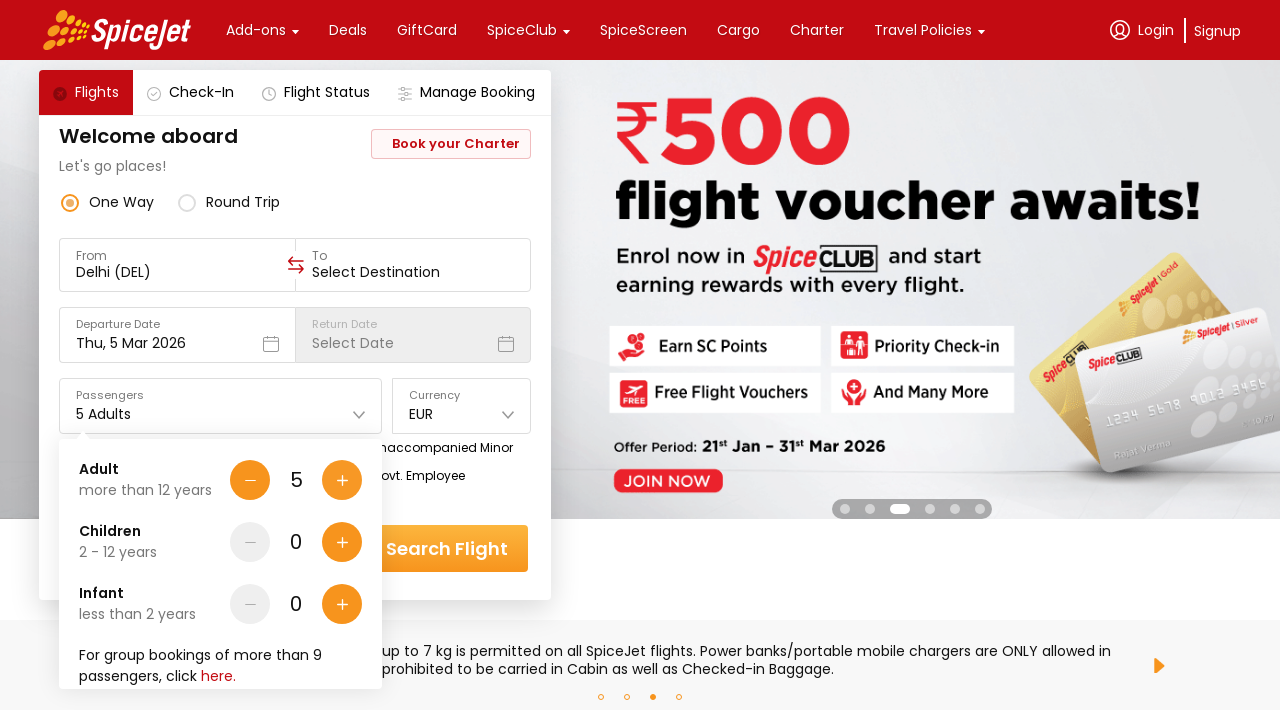

Waited 1 second between adult additions
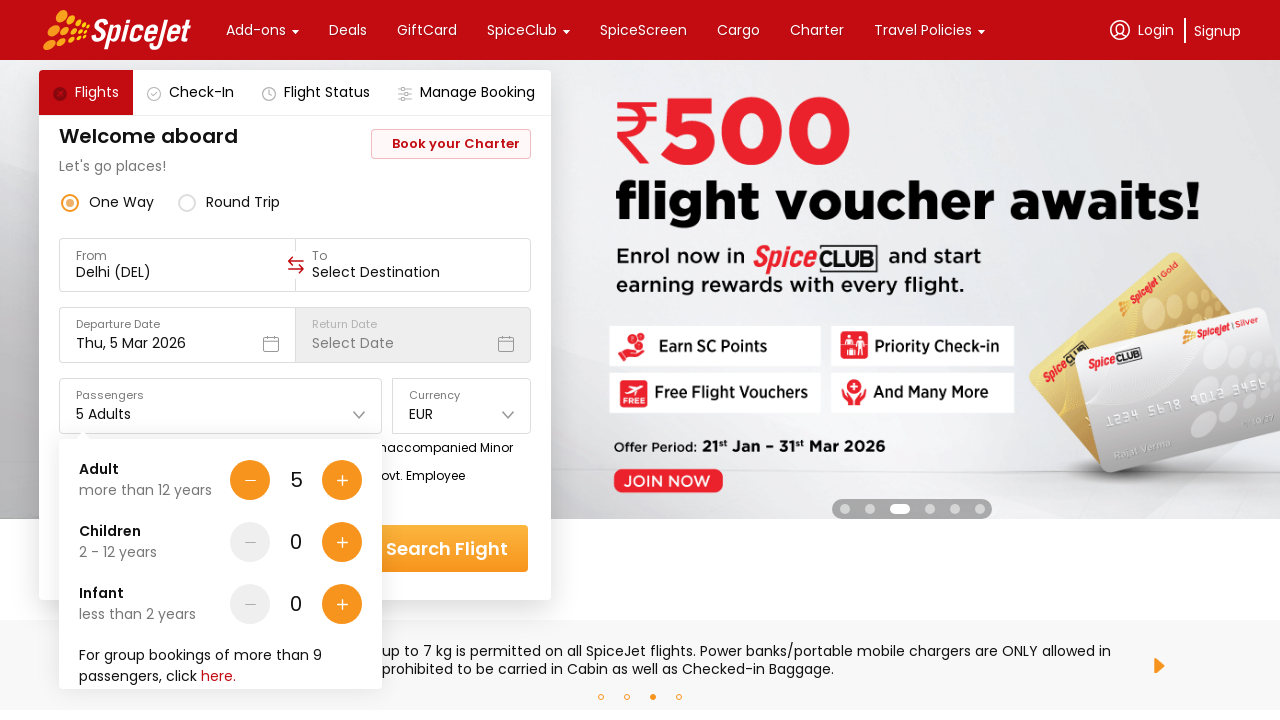

Added child passenger 1 at (342, 542) on xpath=//div[@data-testid='Children-testID-plus-one-cta']
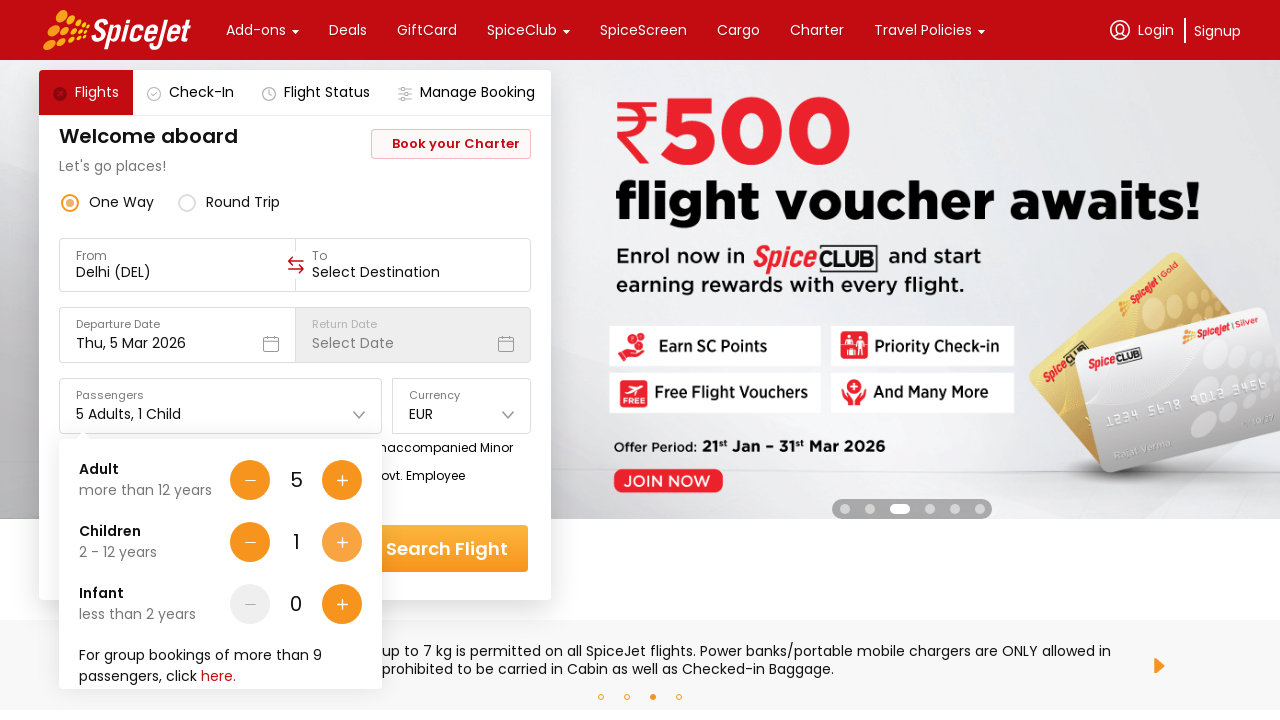

Waited 1 second between child additions
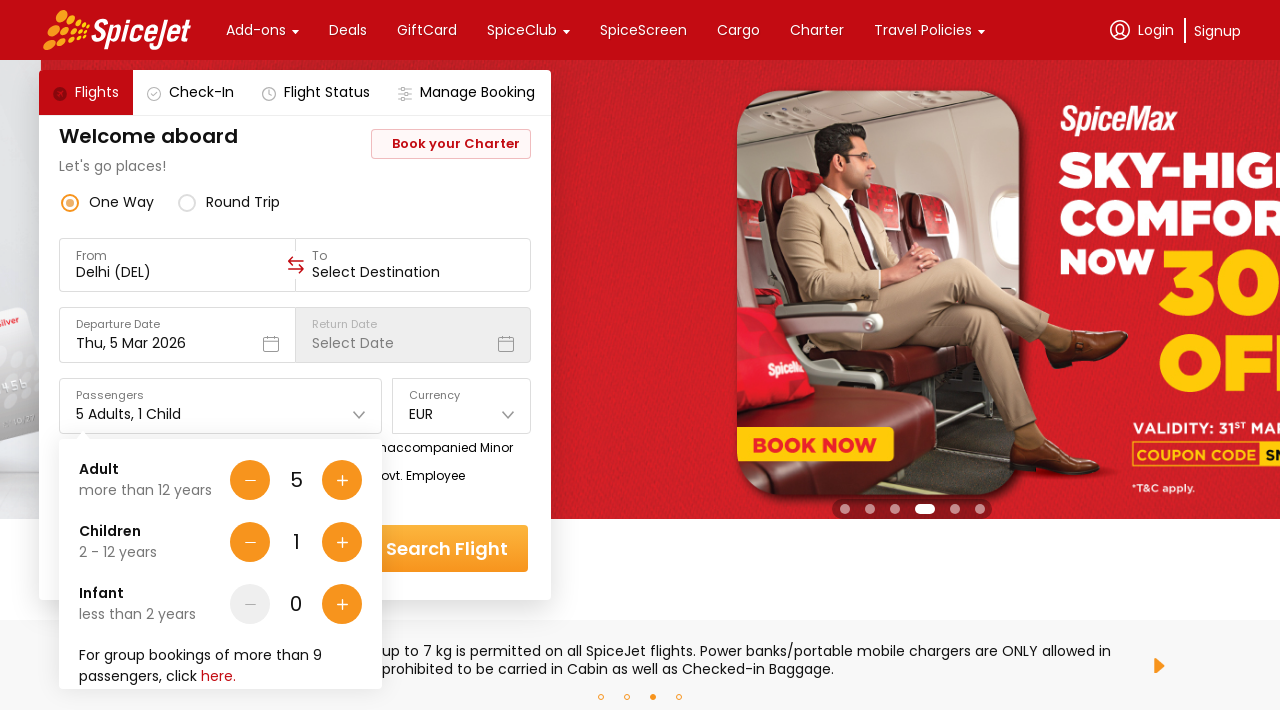

Added child passenger 2 at (342, 542) on xpath=//div[@data-testid='Children-testID-plus-one-cta']
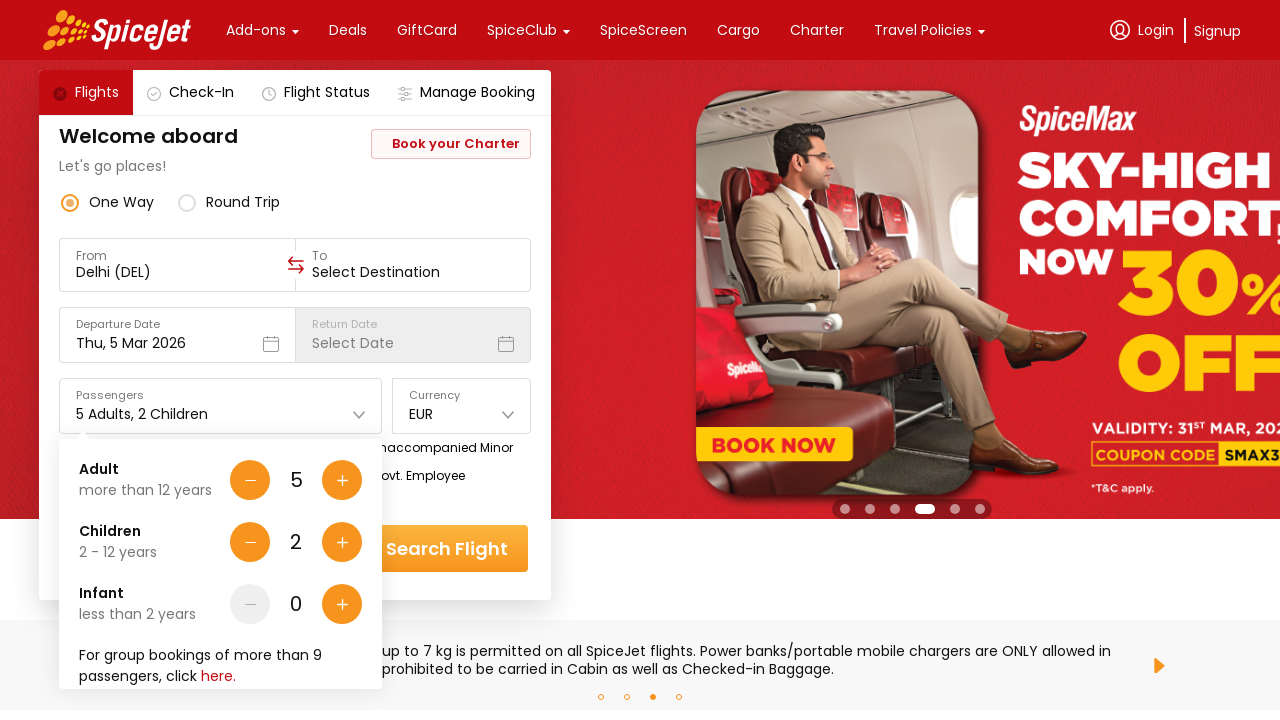

Waited 1 second between child additions
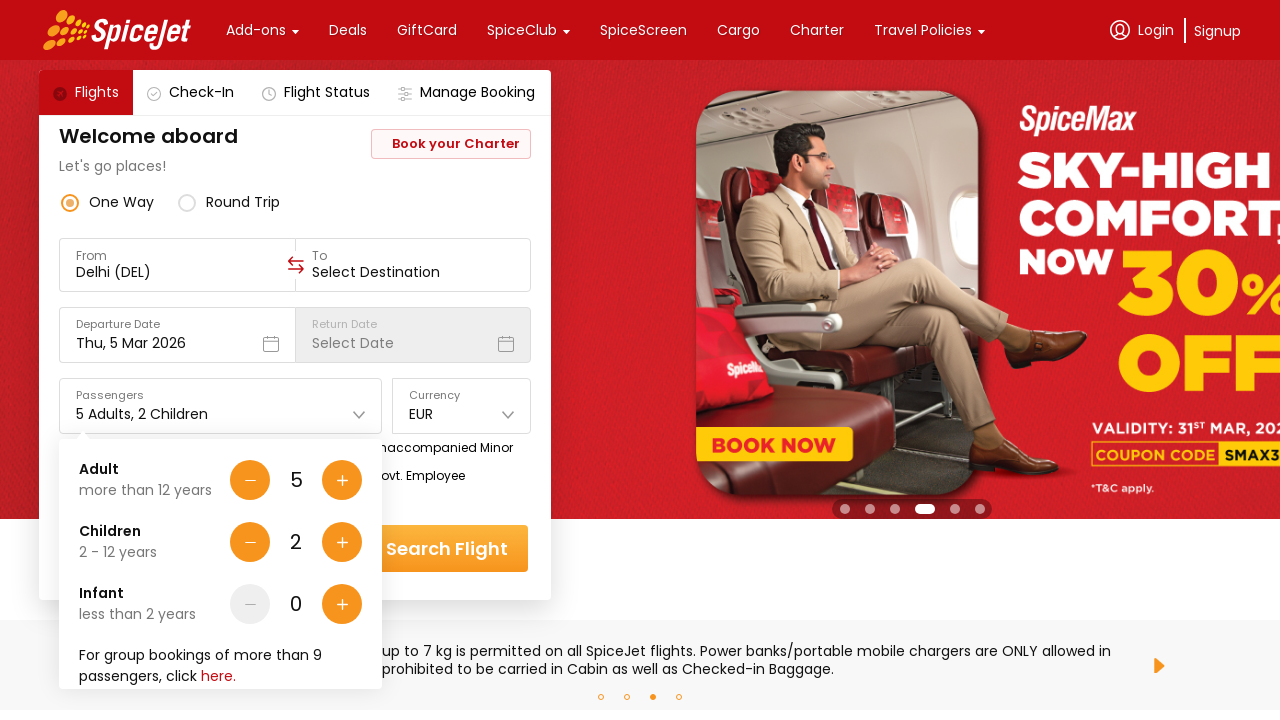

Added child passenger 3 at (342, 542) on xpath=//div[@data-testid='Children-testID-plus-one-cta']
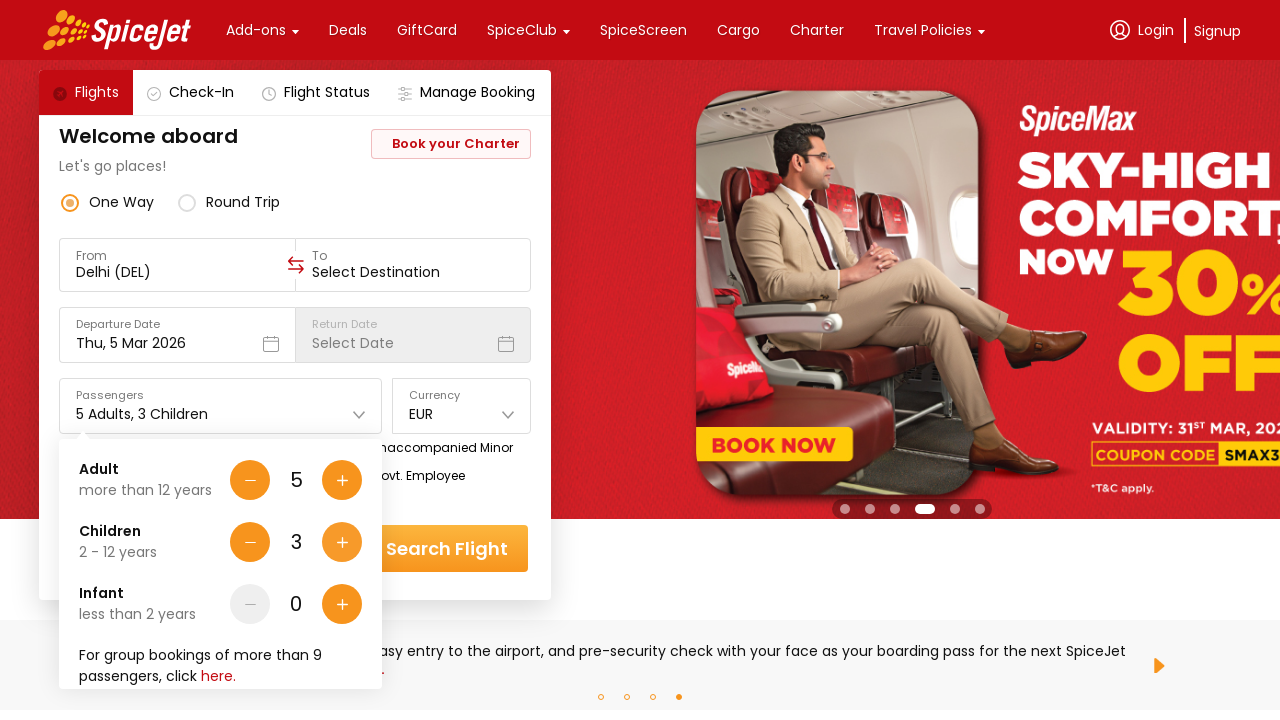

Waited 1 second between child additions
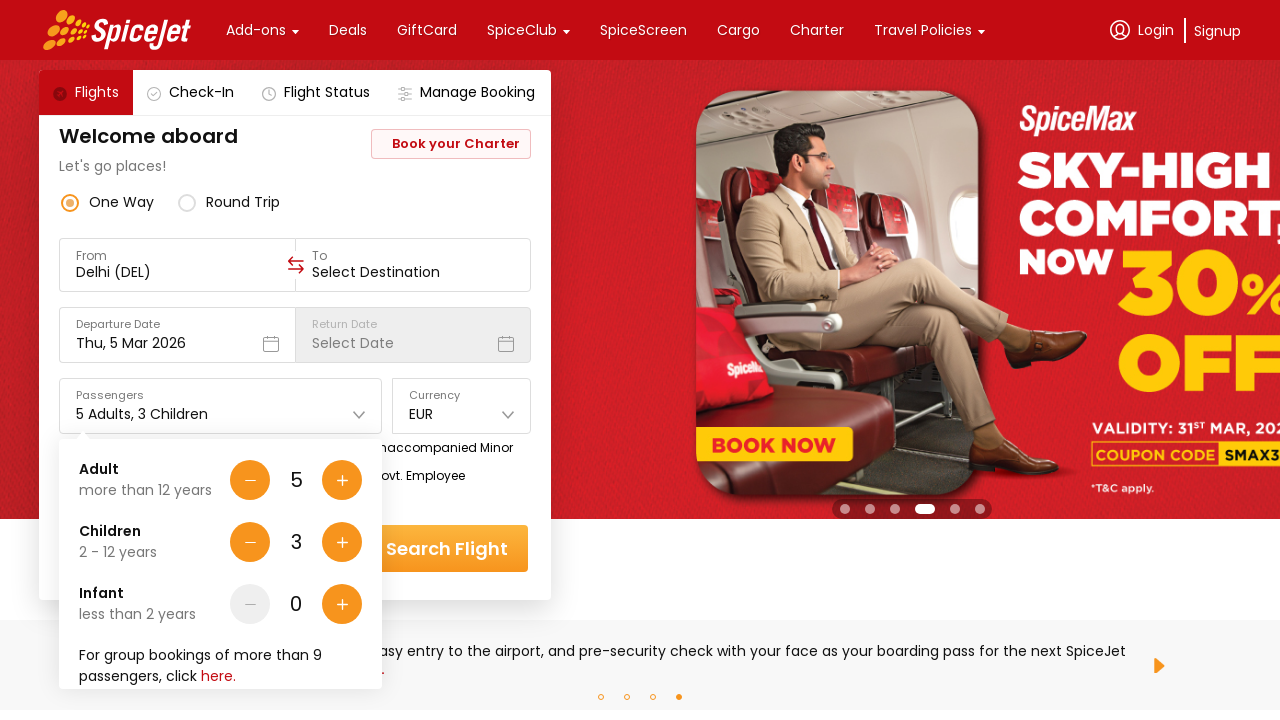

Added child passenger 4 at (342, 542) on xpath=//div[@data-testid='Children-testID-plus-one-cta']
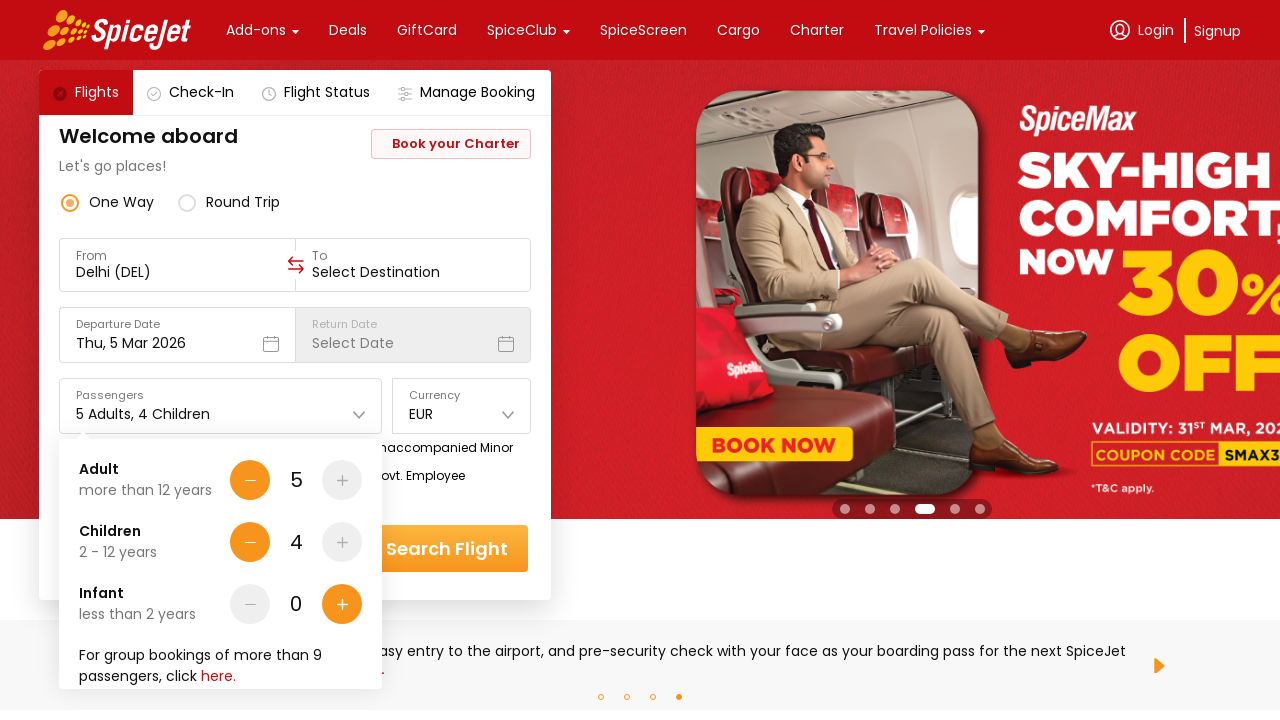

Waited 1 second between child additions
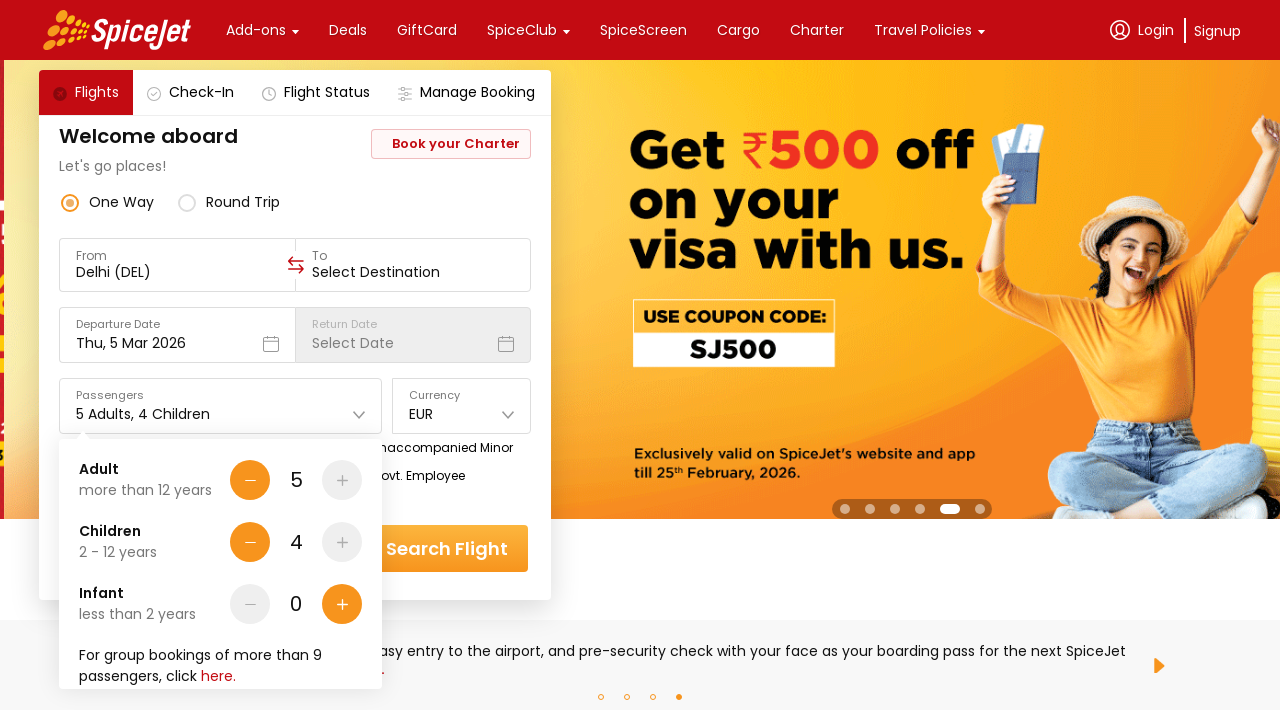

Added infant passenger 1 at (342, 604) on xpath=//div[@data-testid='Infant-testID-plus-one-cta']
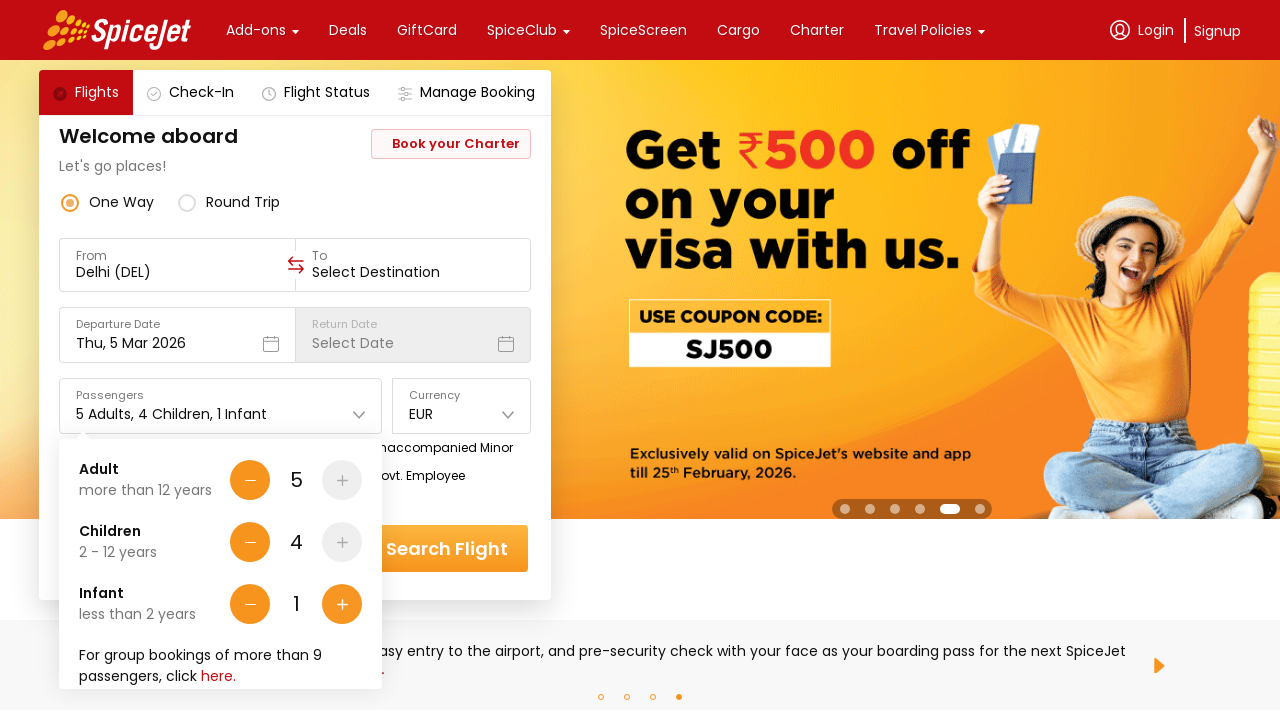

Waited 1 second between infant additions
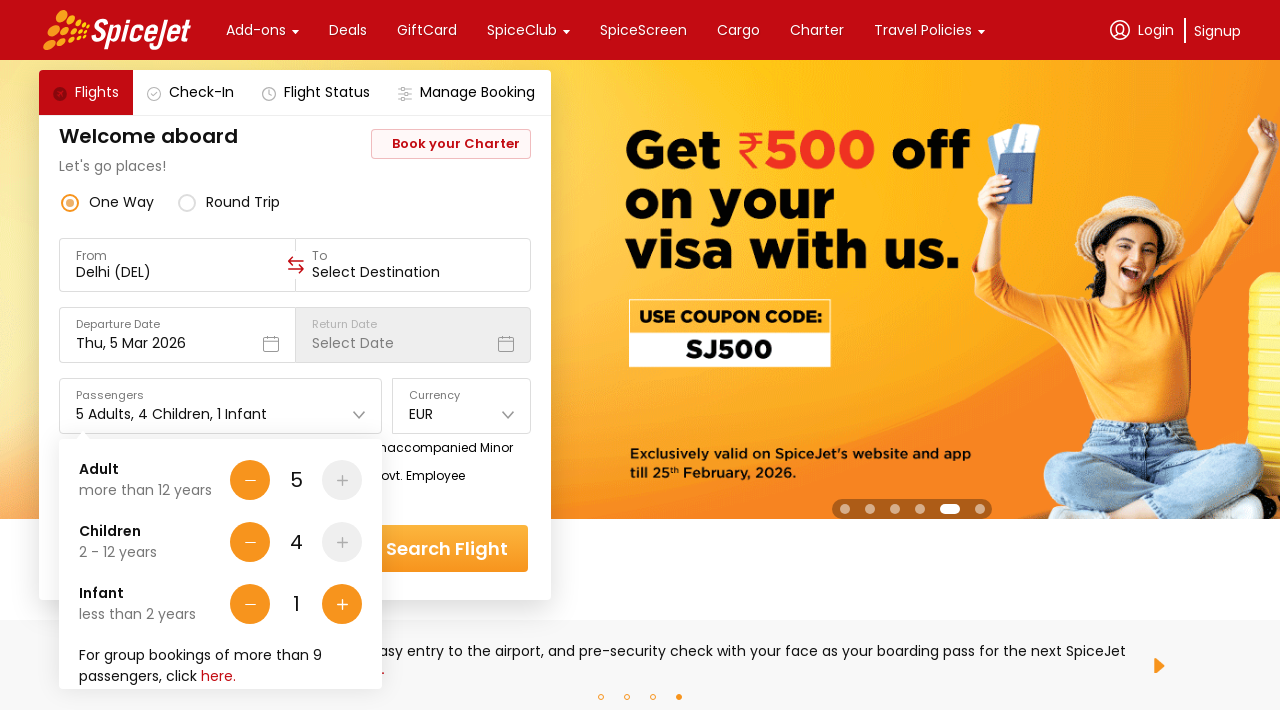

Added infant passenger 2 at (342, 604) on xpath=//div[@data-testid='Infant-testID-plus-one-cta']
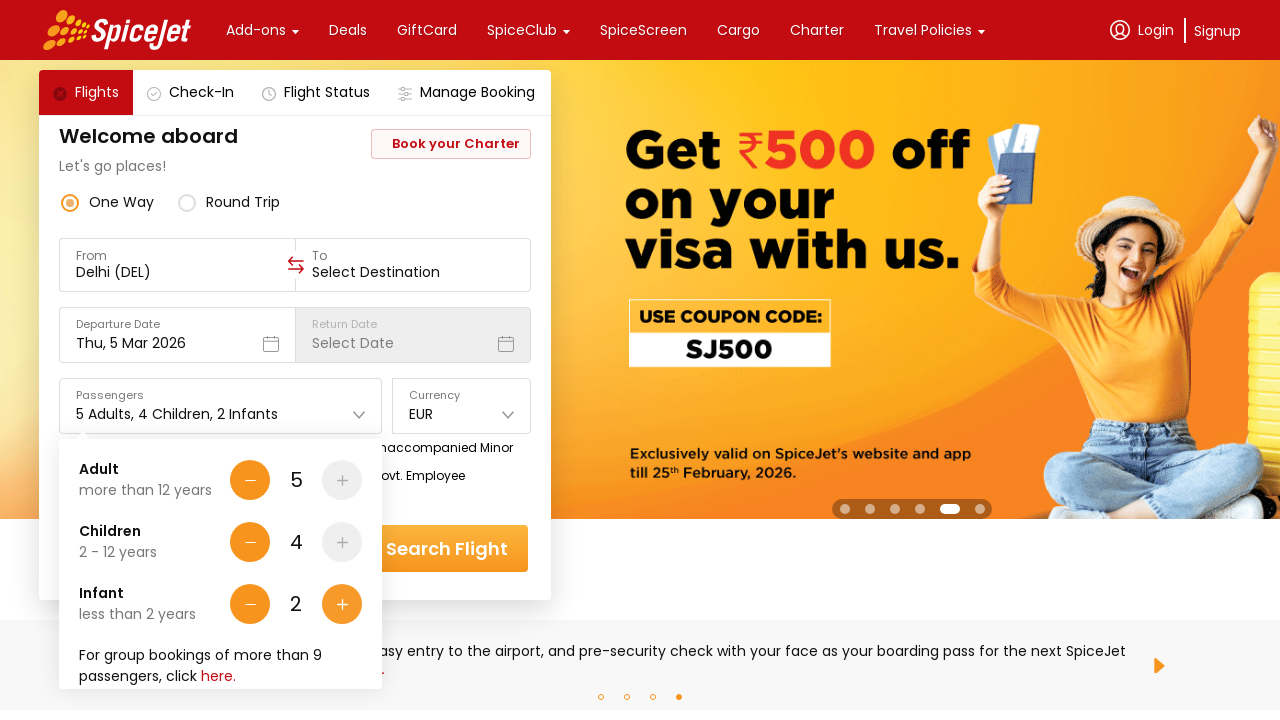

Waited 1 second between infant additions
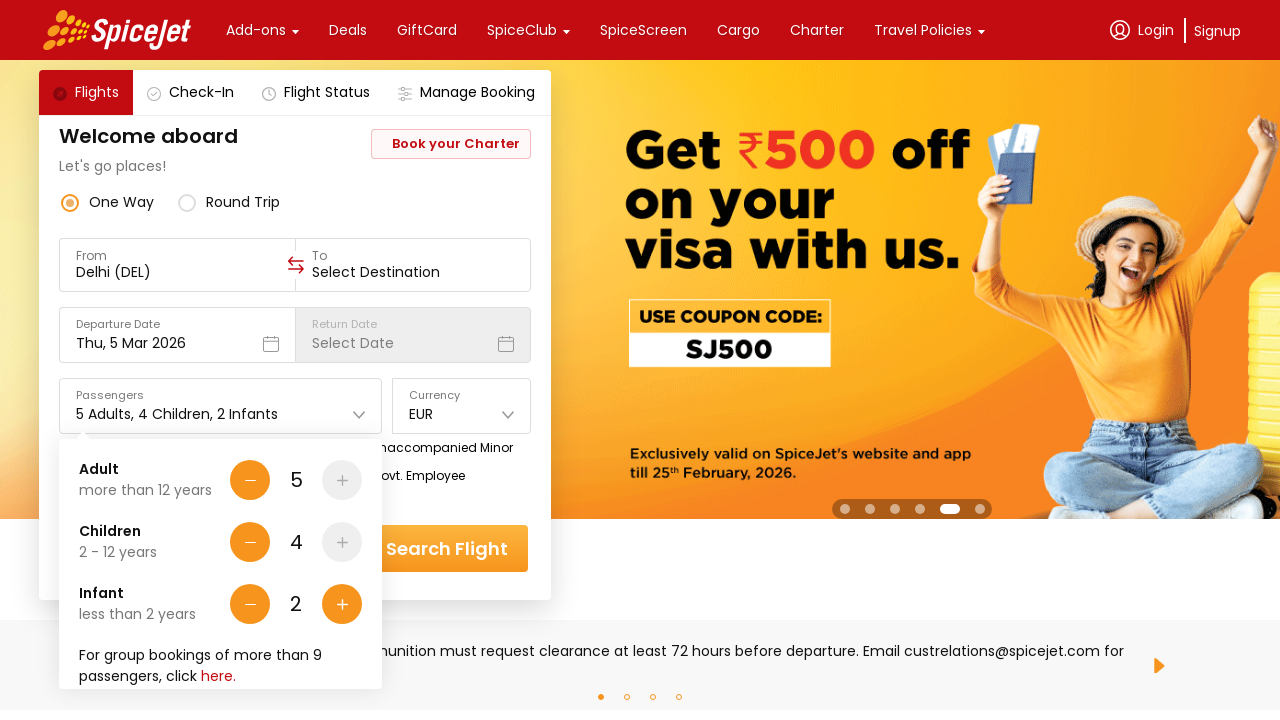

Added infant passenger 3 at (342, 604) on xpath=//div[@data-testid='Infant-testID-plus-one-cta']
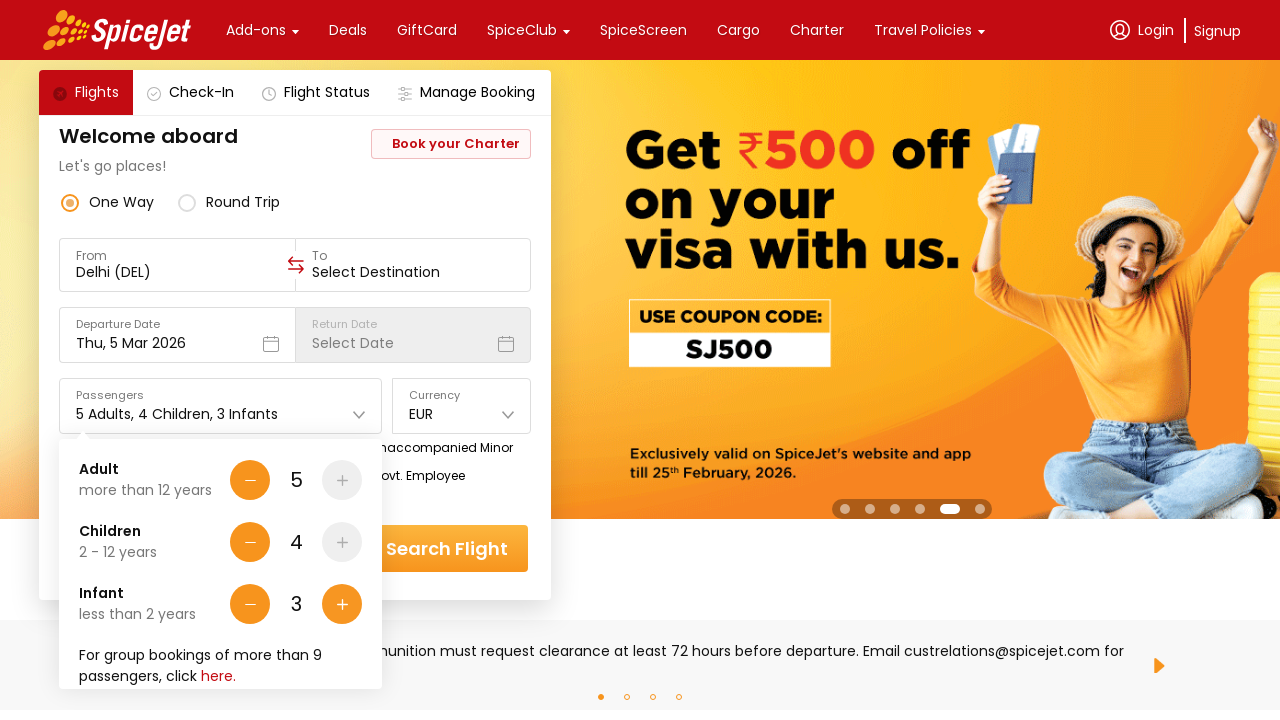

Waited 1 second between infant additions
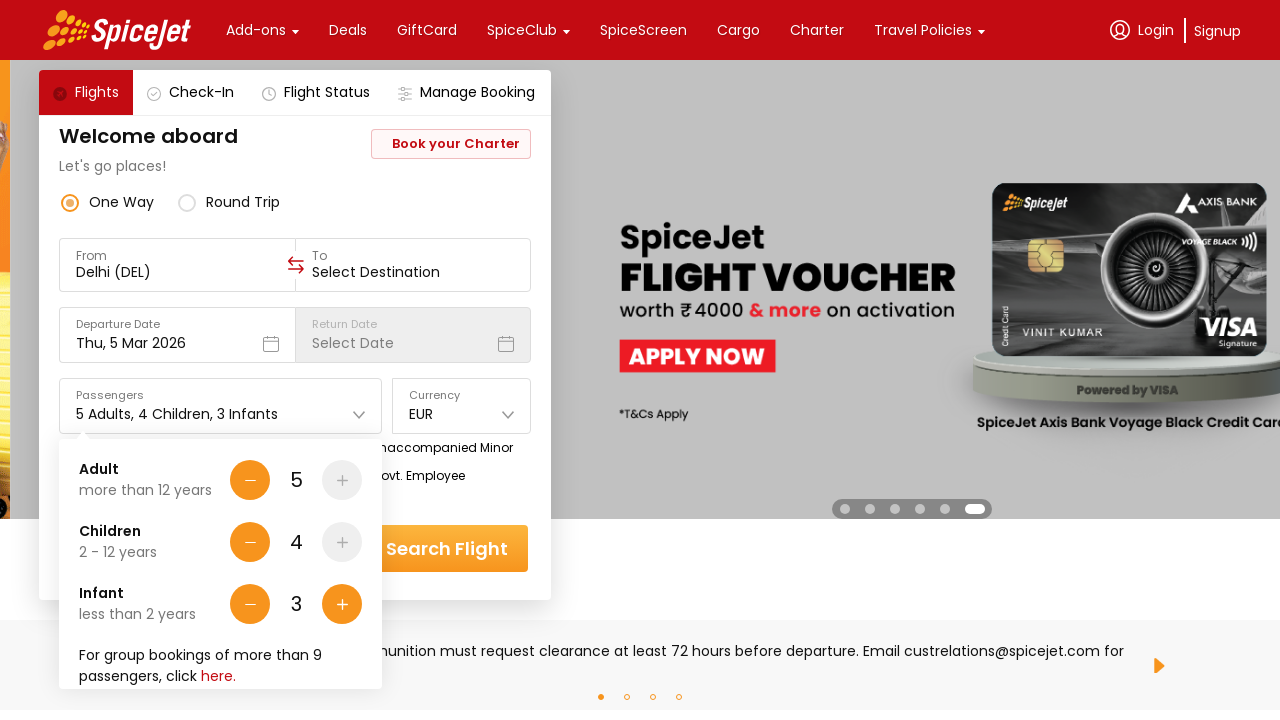

Clicked on Departure Date field at (177, 324) on xpath=//div[text()='Departure Date']
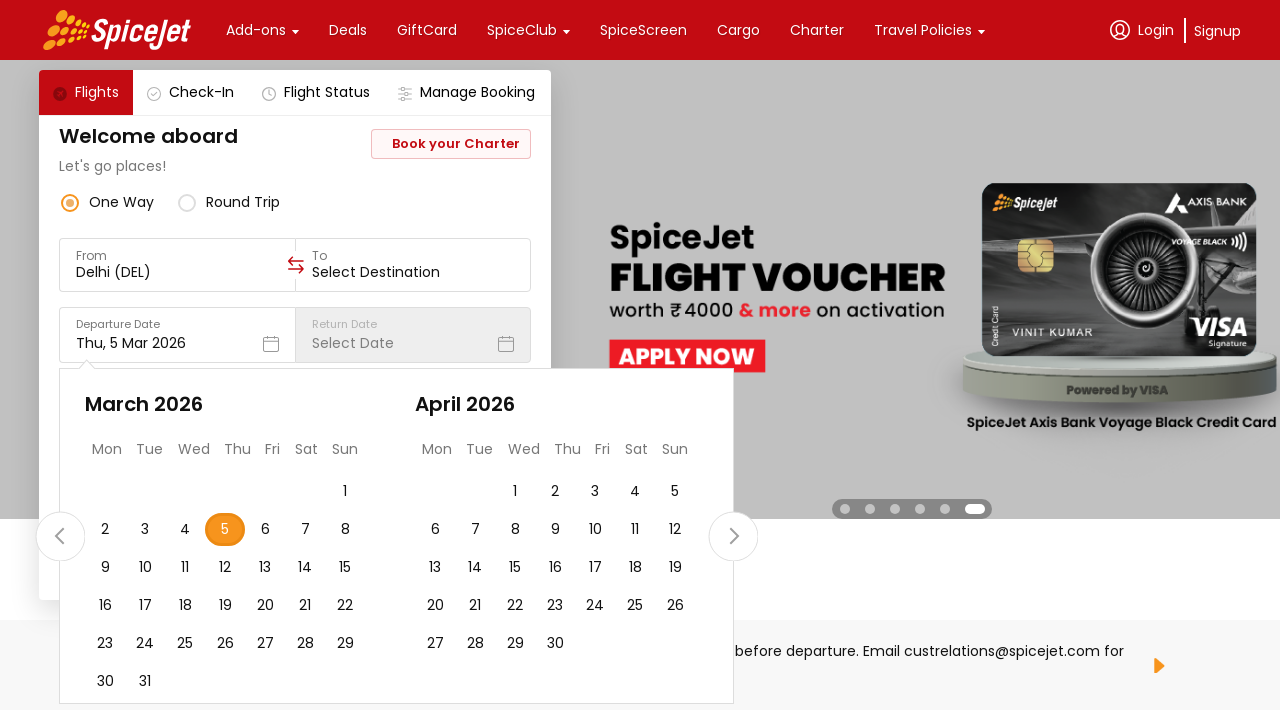

Selected the 29th as departure date at (345, 644) on xpath=//div[contains(@data-testid, 'month')] //div[text()='29']
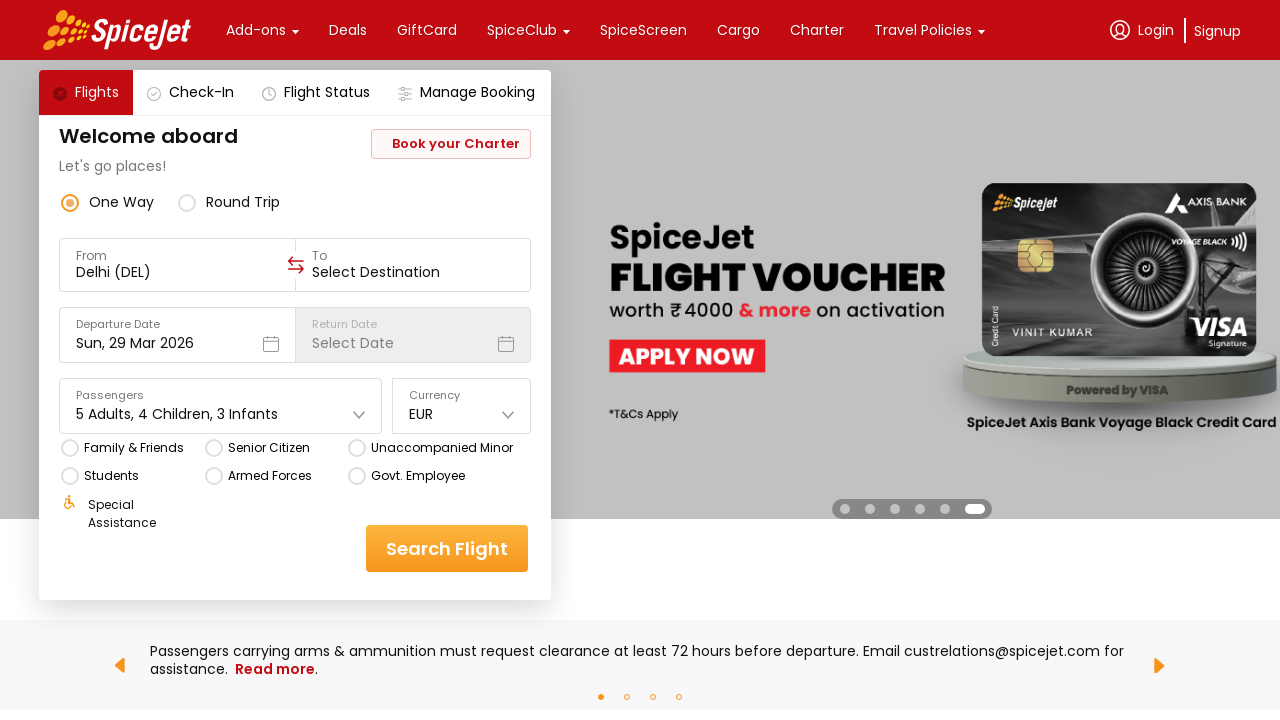

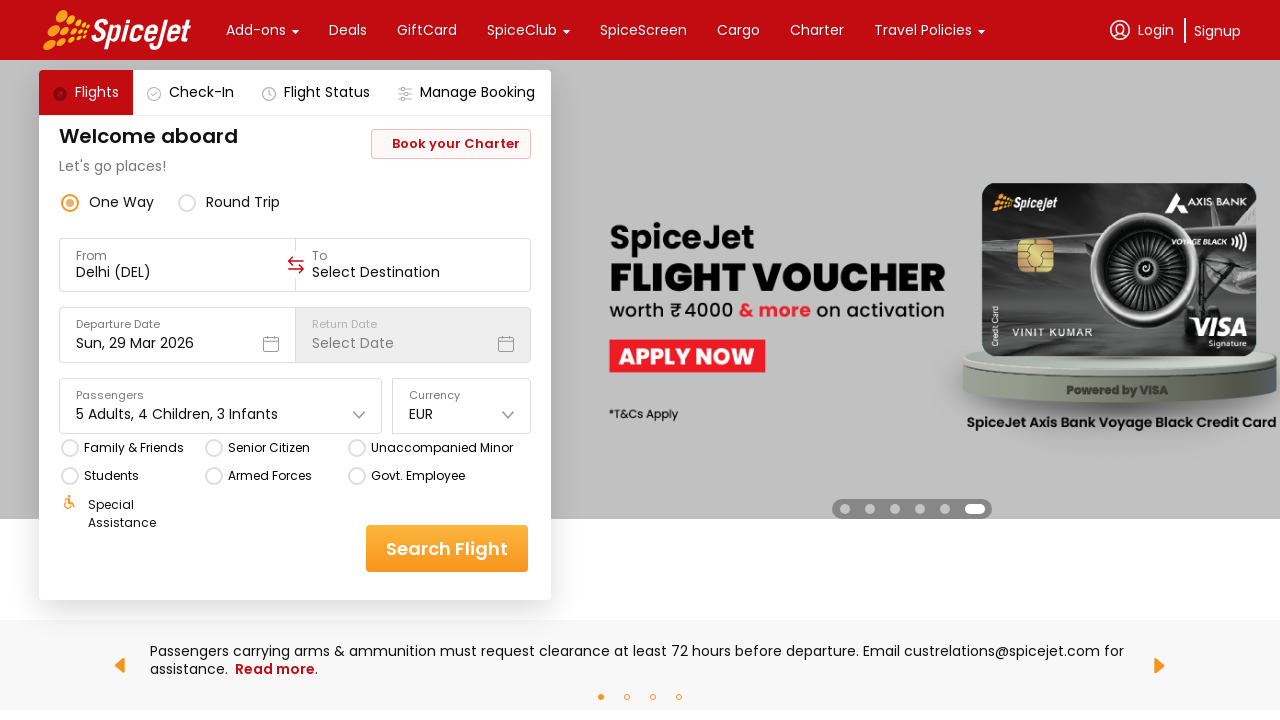